Tests JavaScript alert, confirm, and prompt dialog interactions by clicking buttons that trigger each type of dialog and verifying the results.

Starting URL: https://the-internet.herokuapp.com/javascript_alerts

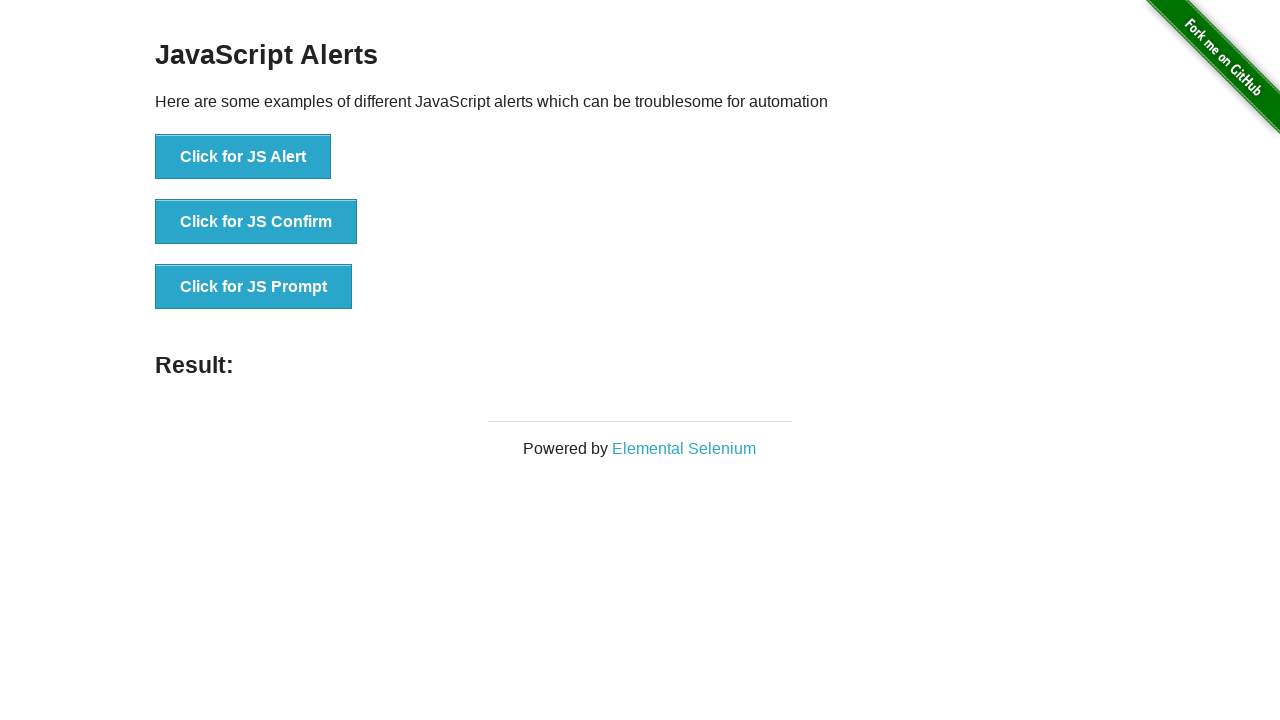

Set up dialog handler to accept all dialogs
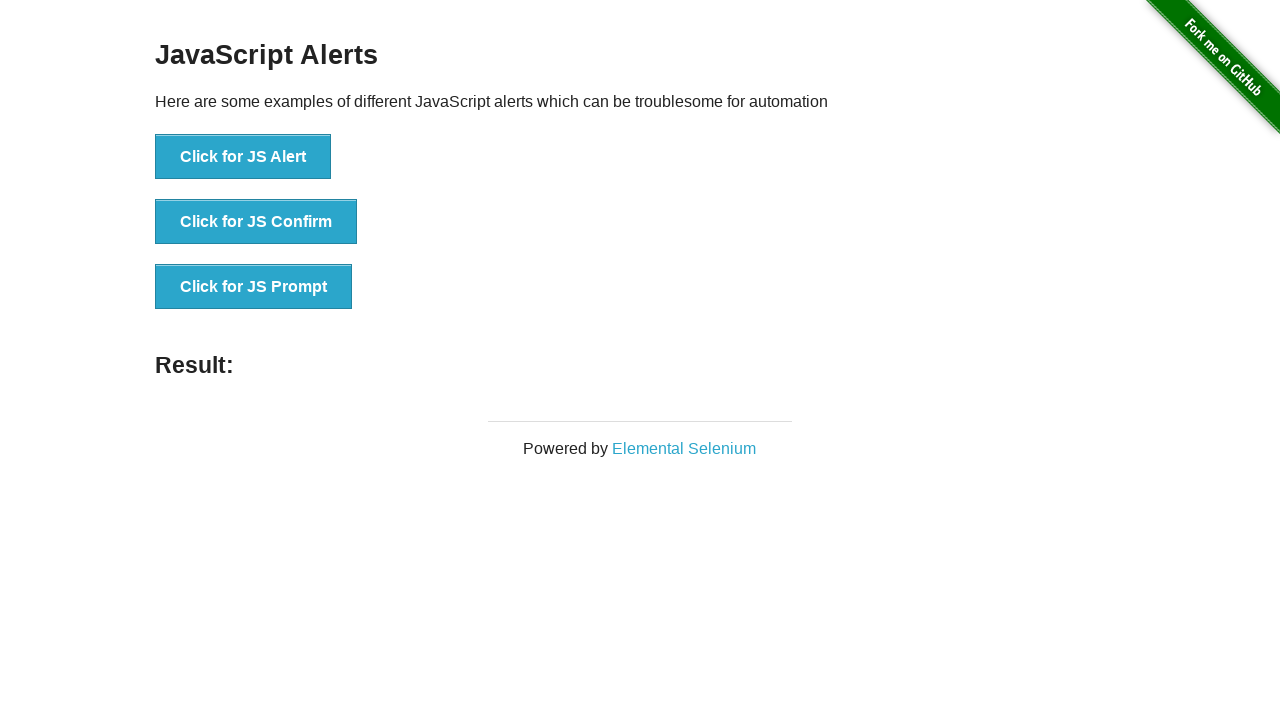

Clicked JS Alert button at (243, 157) on xpath=//button[text()='Click for JS Alert']
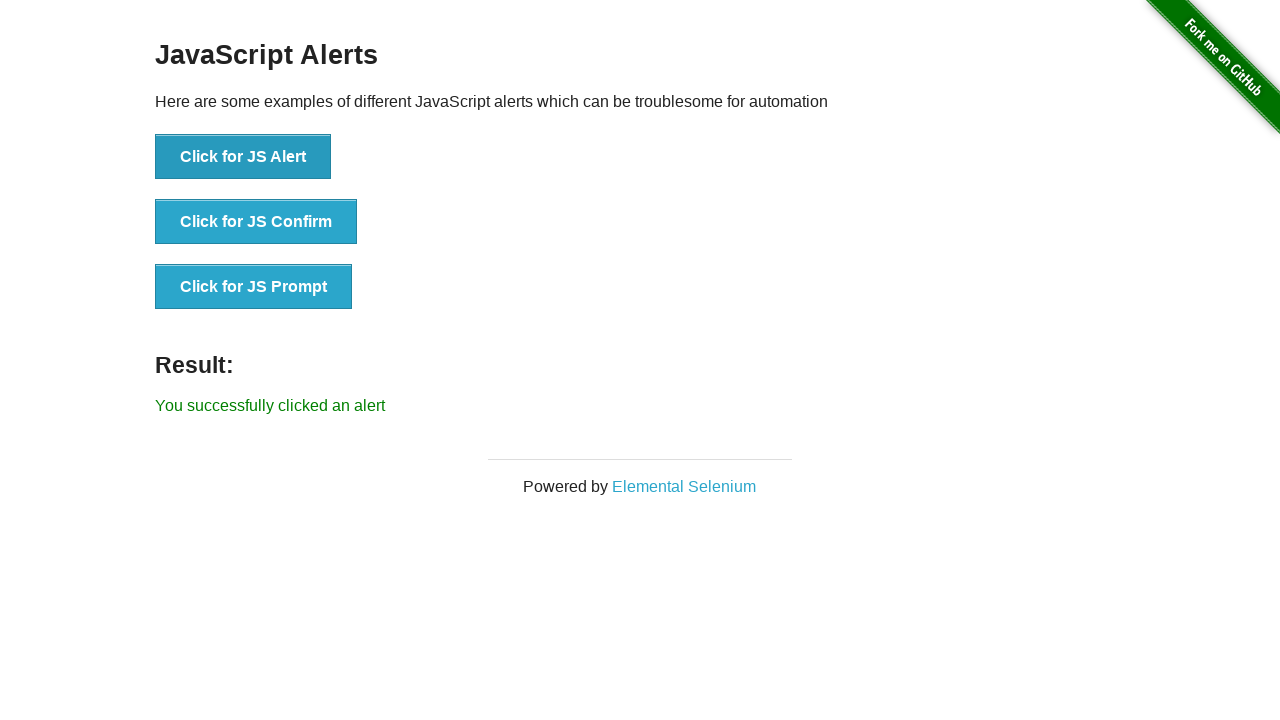

Waited for result element to appear
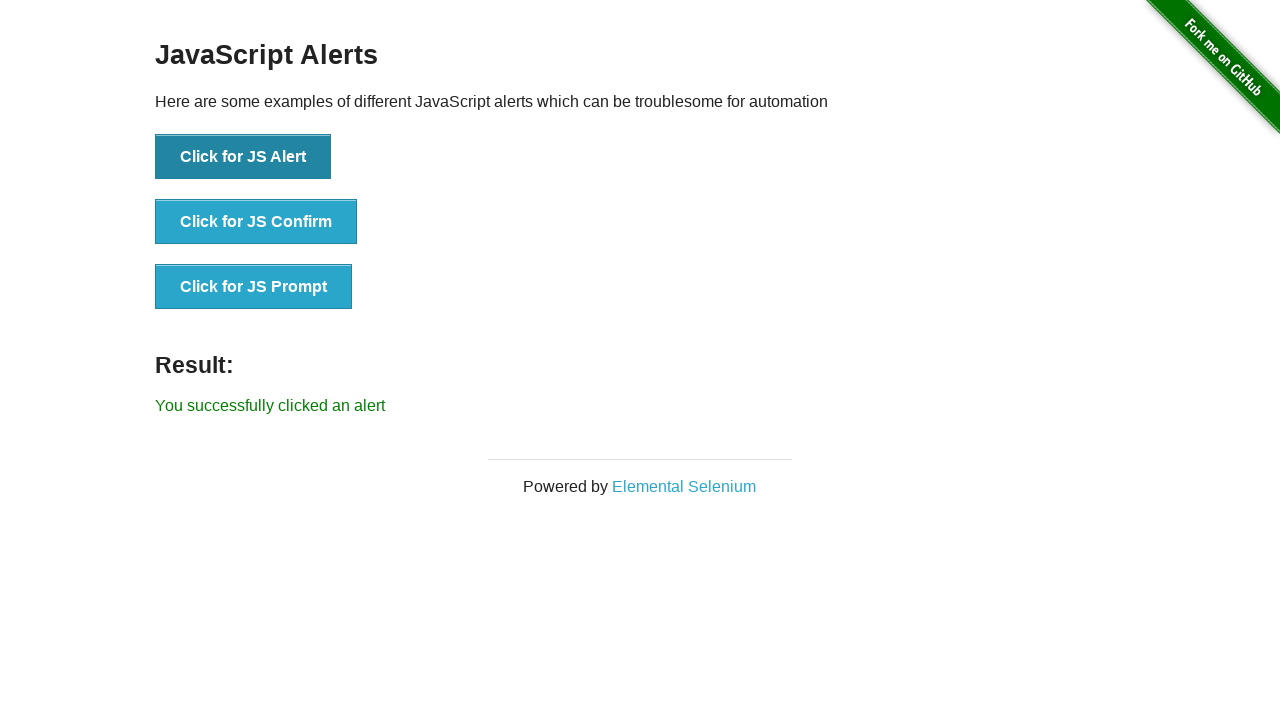

Verified JS Alert result: You successfully clicked an alert
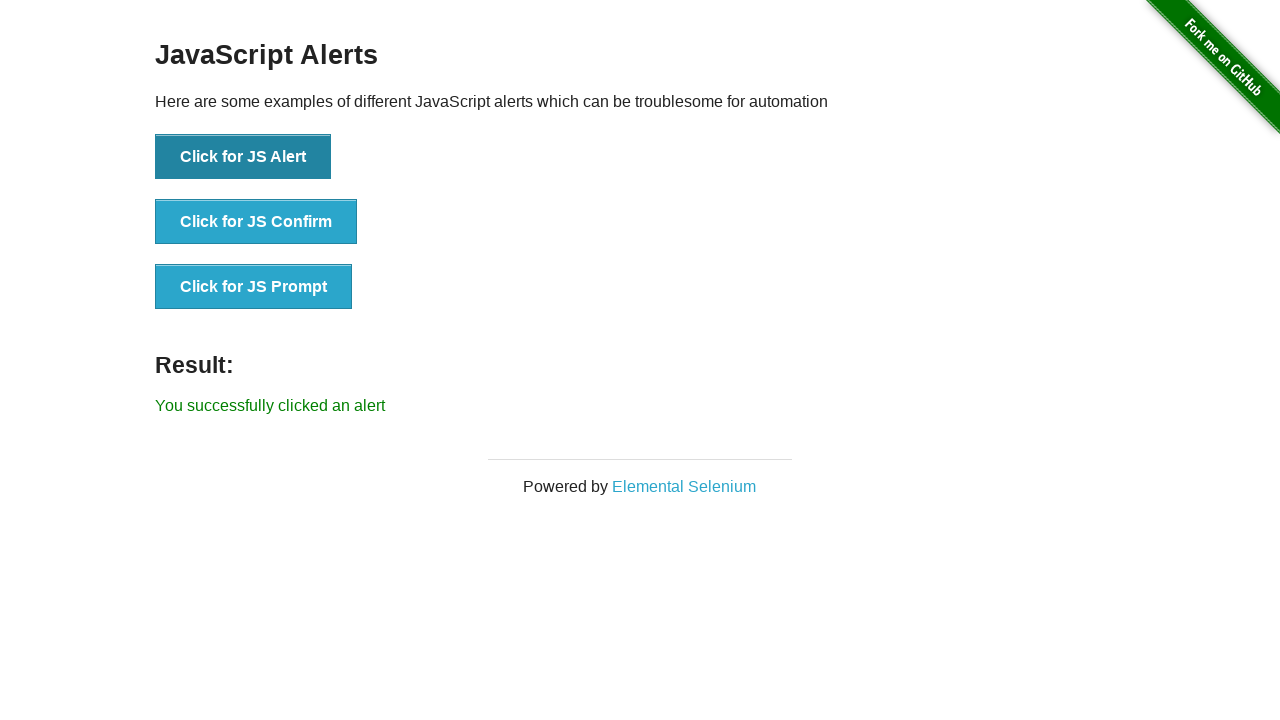

Clicked JS Confirm button at (256, 222) on xpath=//button[text()='Click for JS Confirm']
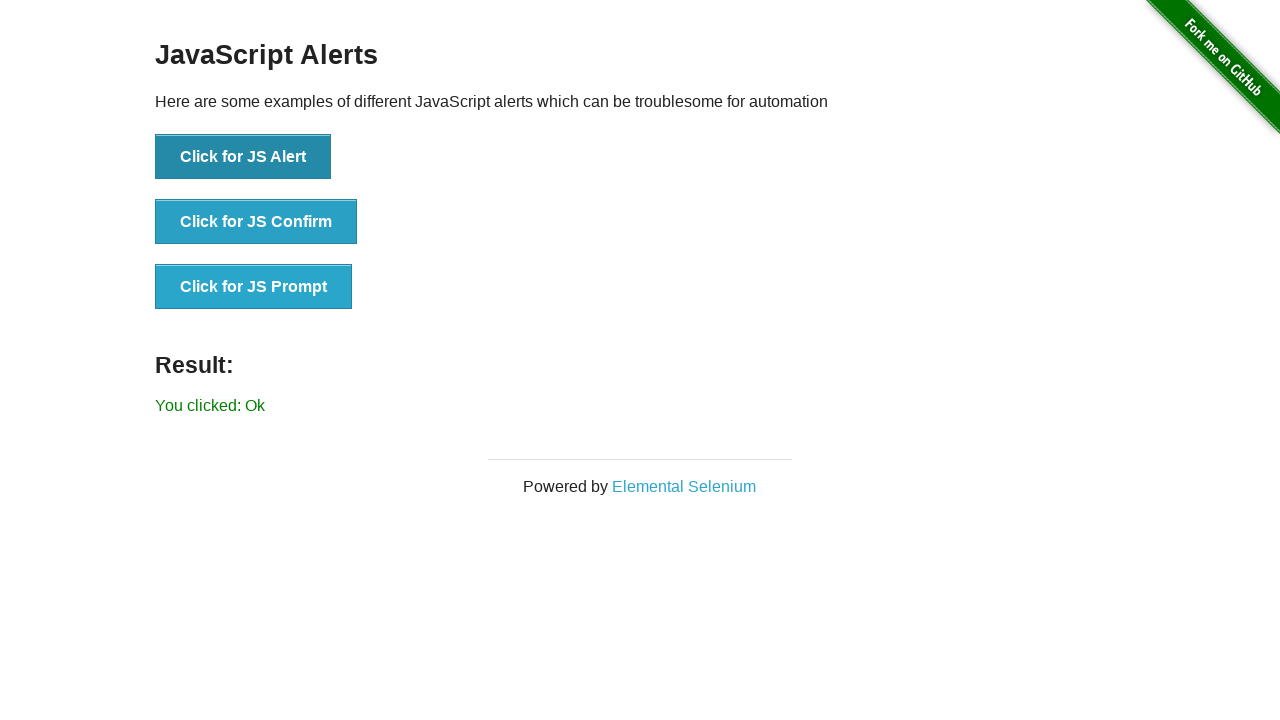

Waited for result element to appear
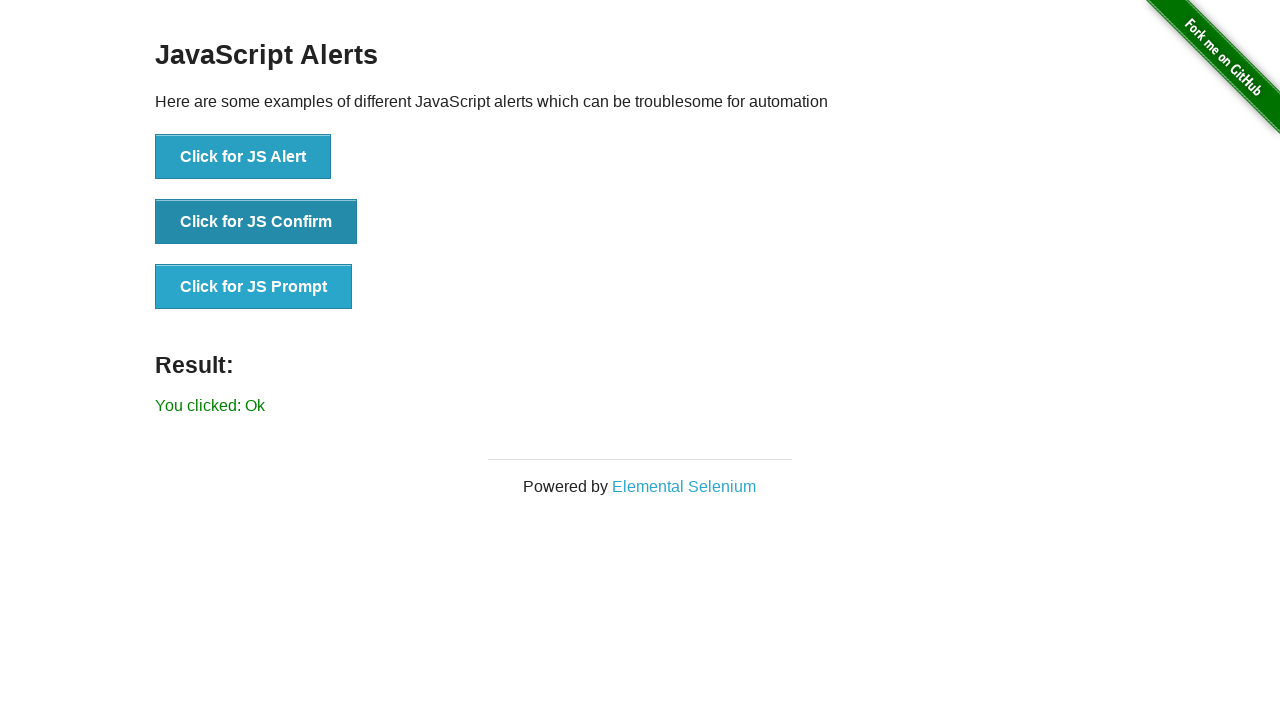

Verified JS Confirm result: You clicked: Ok
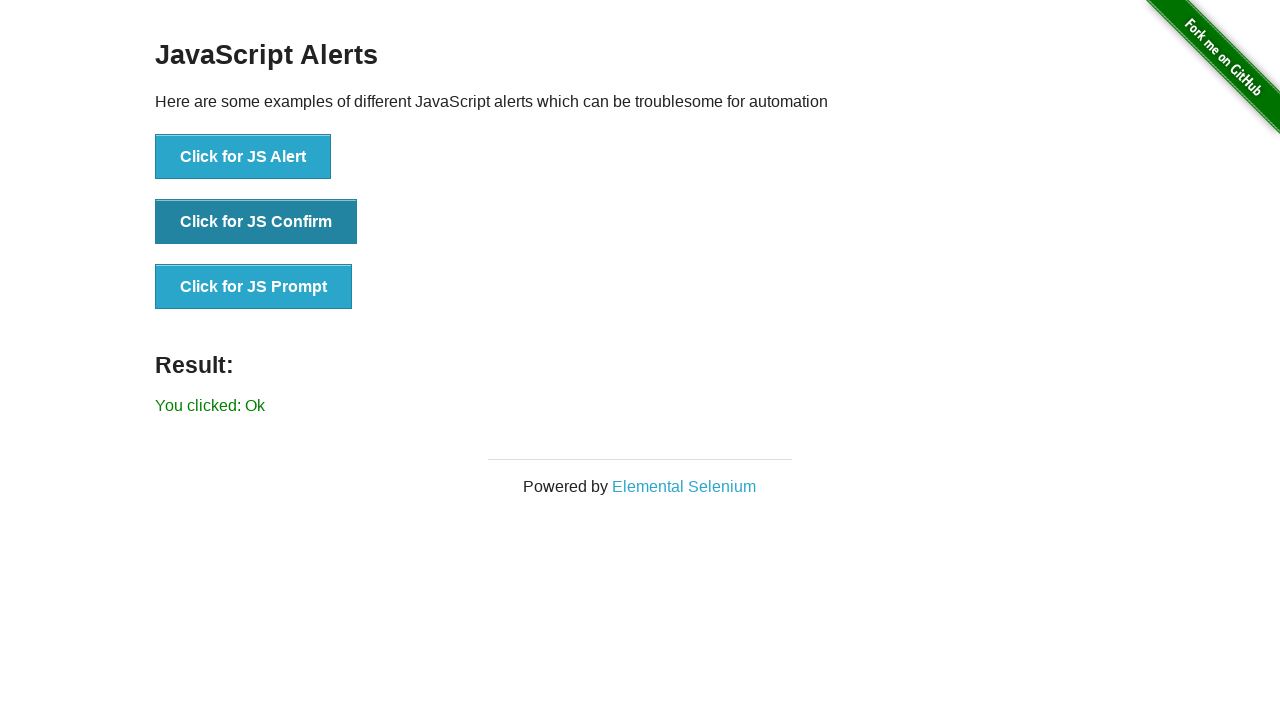

Clicked JS Prompt button at (254, 287) on xpath=//button[text()='Click for JS Prompt']
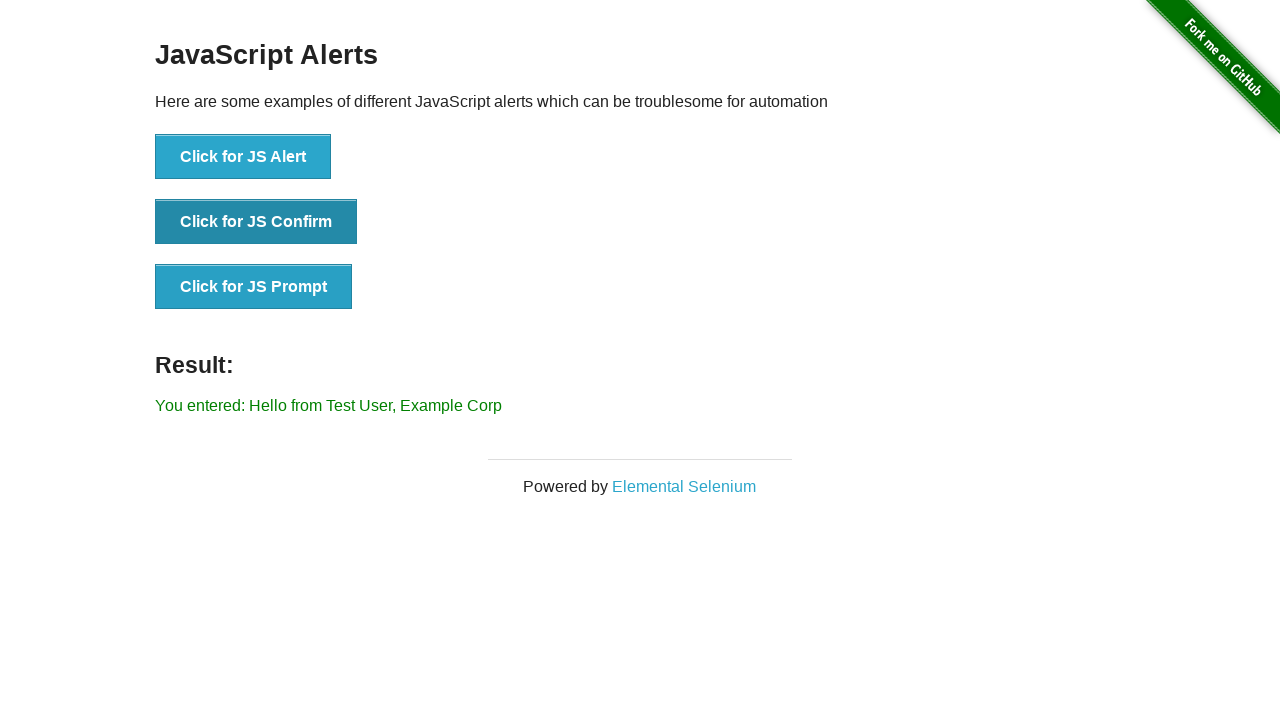

Waited for result element to appear
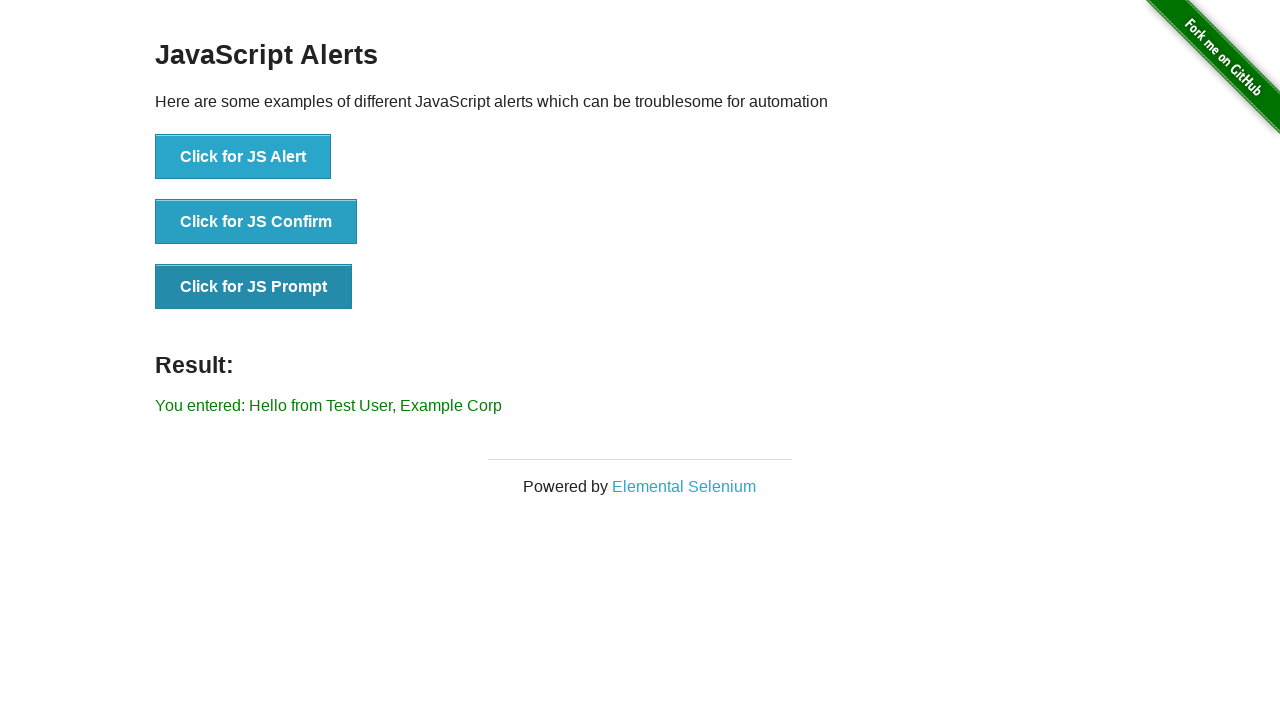

Verified JS Prompt result with custom input: You entered: Hello from Test User, Example Corp
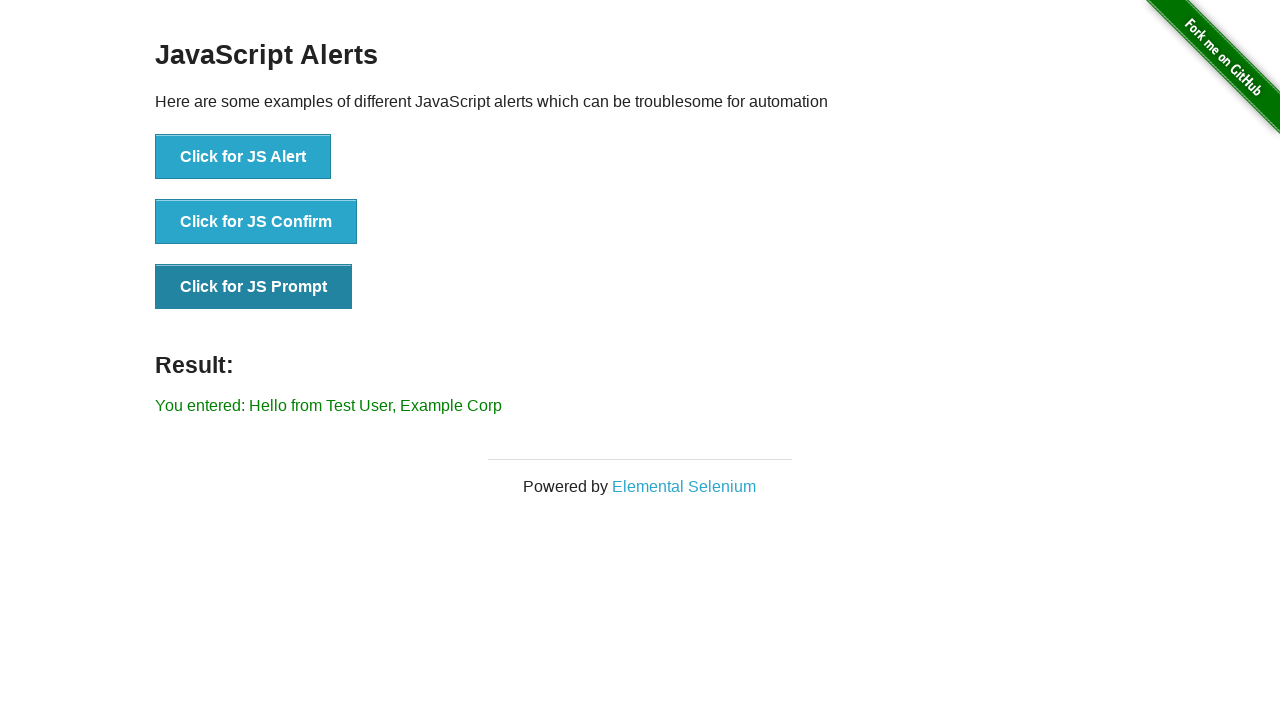

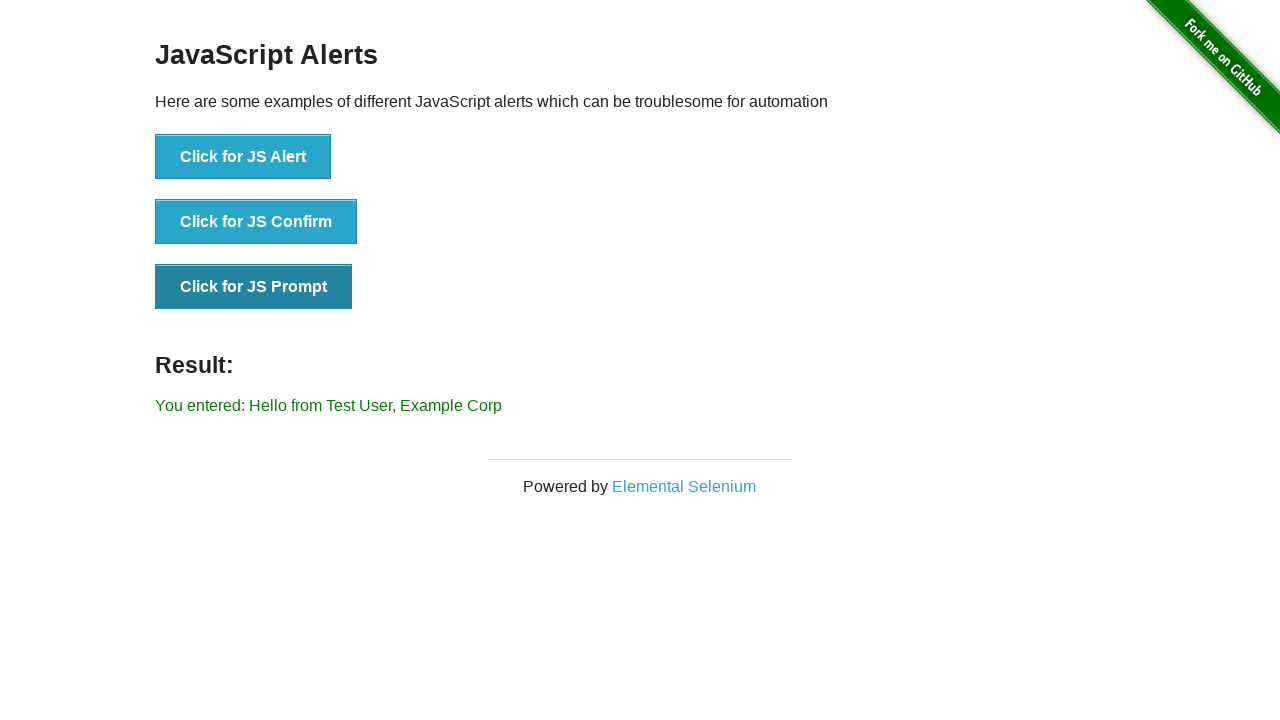